Tests checkbox interactions including selecting specific courses, toggling a switch, and verifying toast notifications

Starting URL: https://leafground.com/checkbox.xhtml

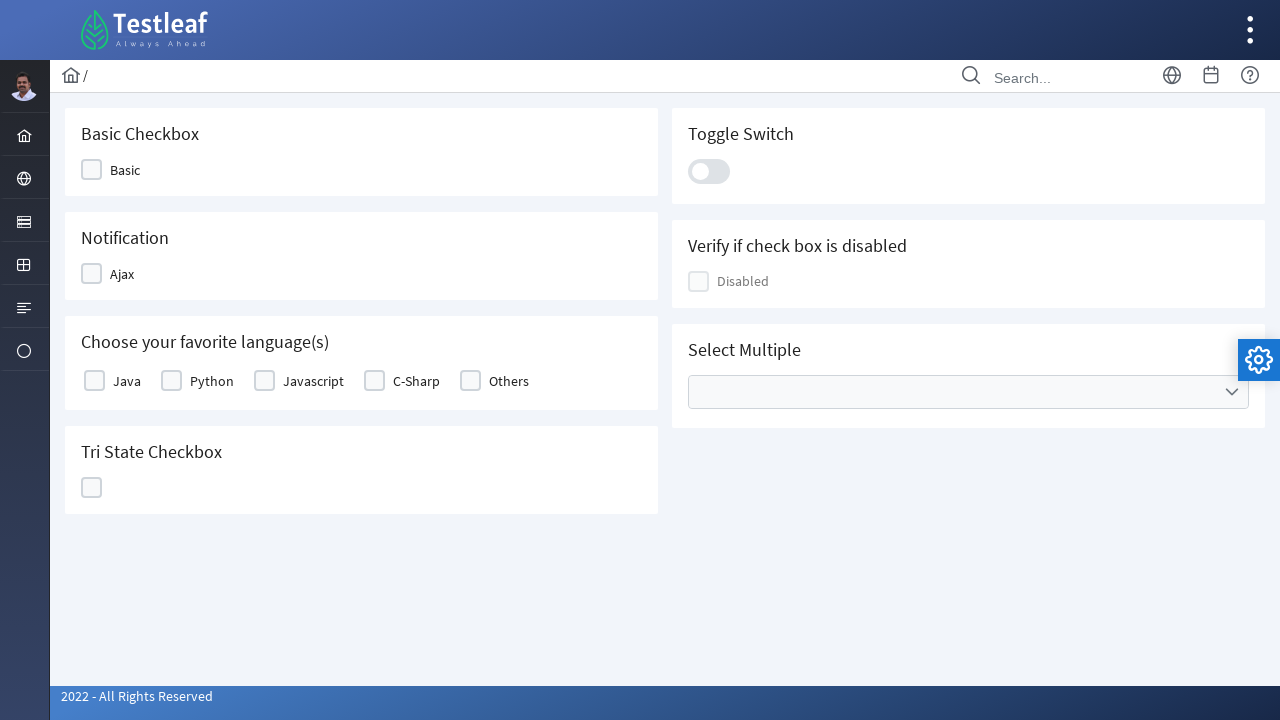

Clicked the first checkbox at (118, 170) on xpath=//*[starts-with(@class,'ui-chkbox-box')]//parent::div[@id='j_idt87:j_idt89
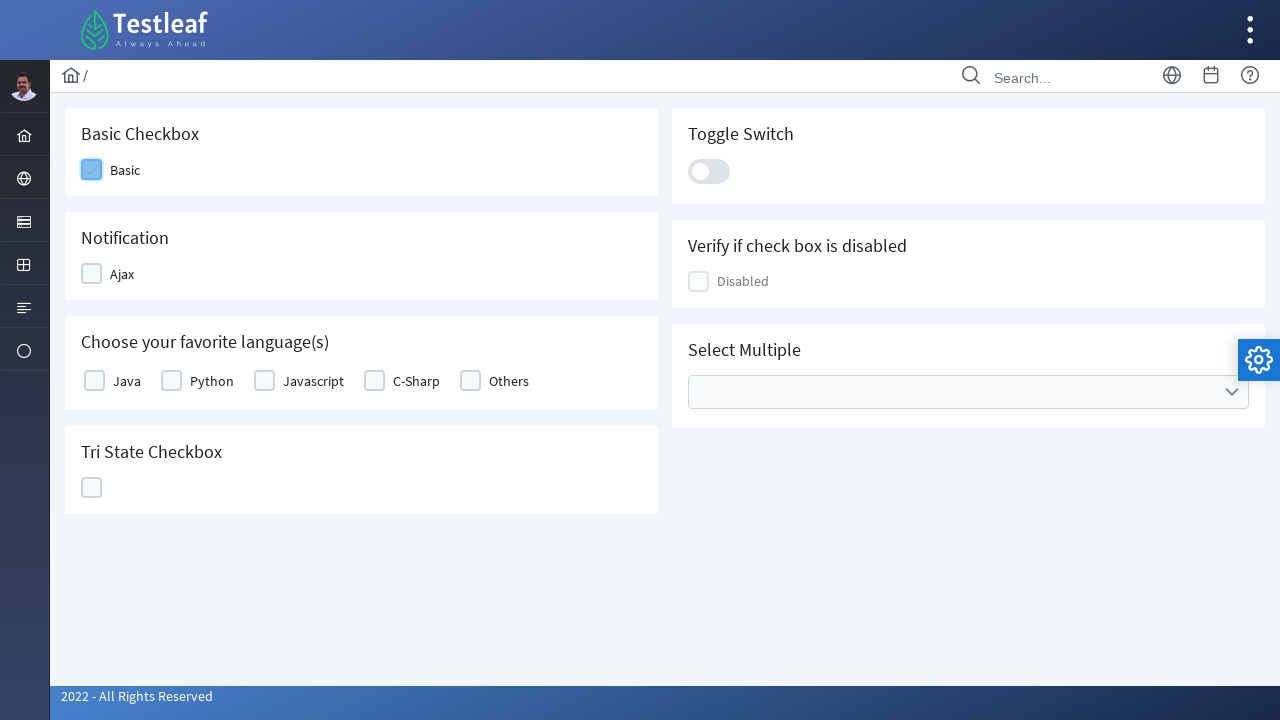

Retrieved course count: 5
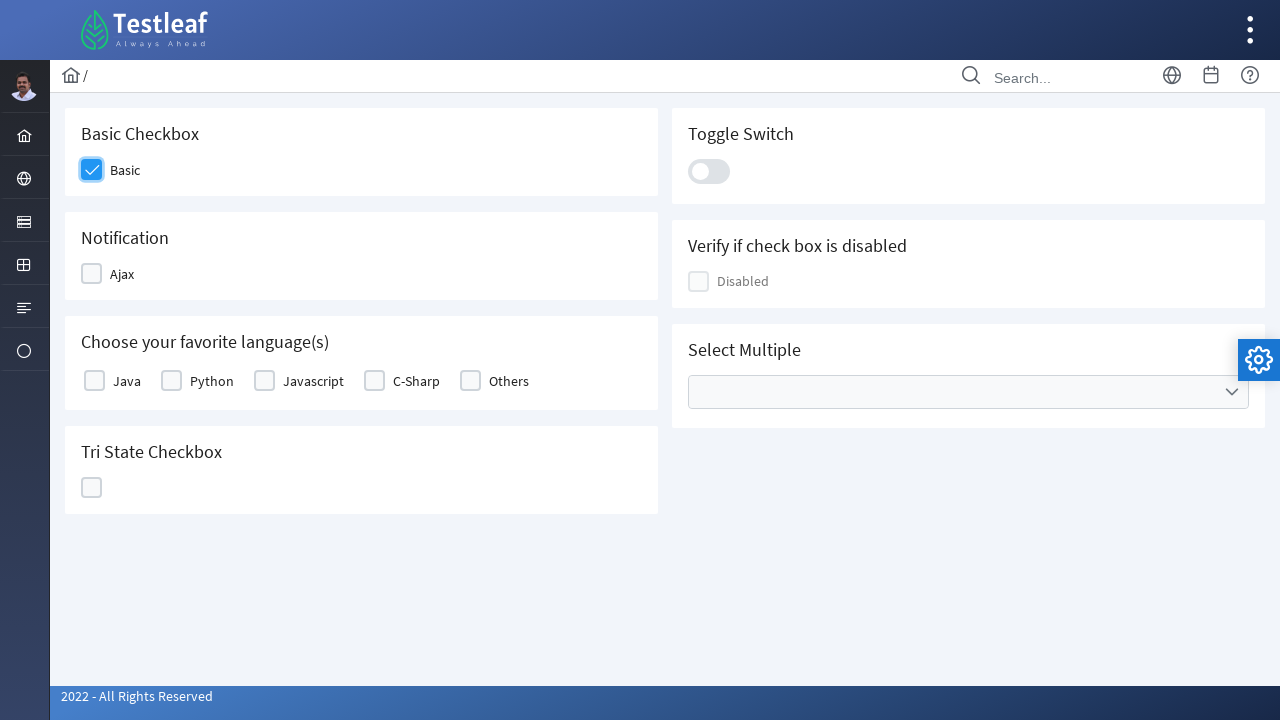

Selected course: Python at (172, 381) on //*[@id='j_idt87:basic']//tr//td[2]//div[contains(@class,'ui-corner-all')]
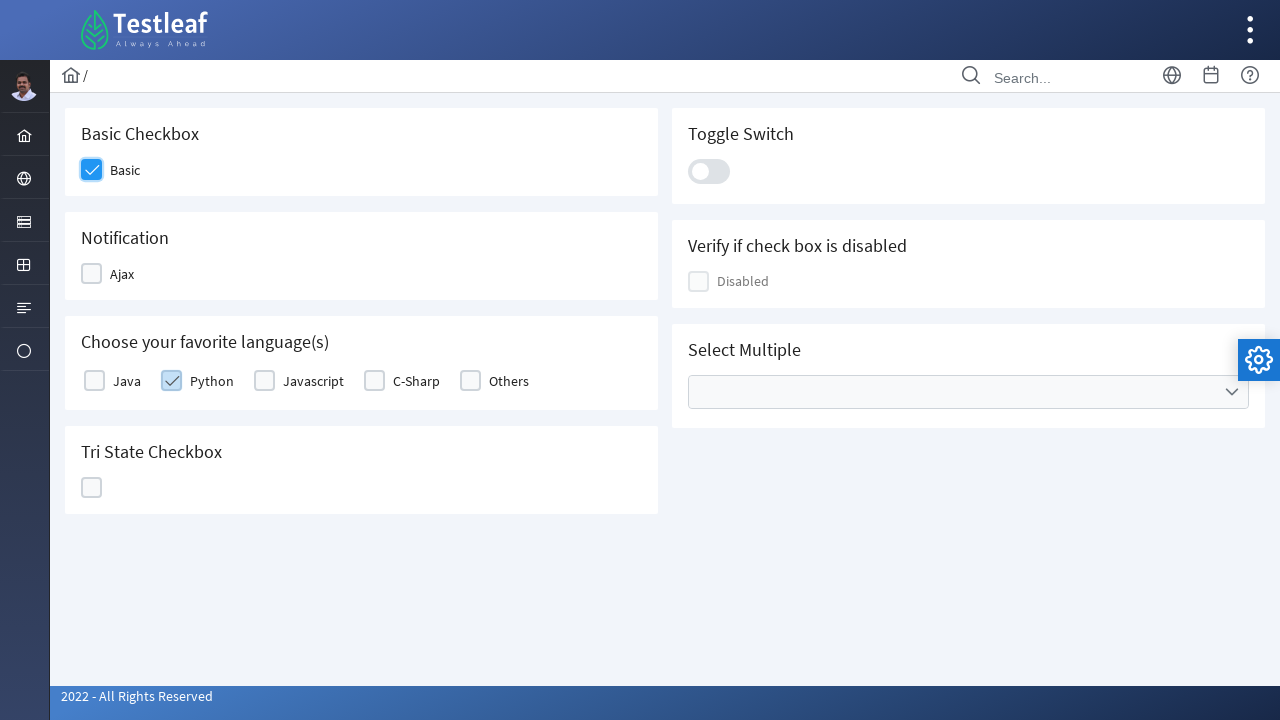

Toggled the switch (first time) at (709, 171) on xpath=//*[@class='ui-toggleswitch-slider']
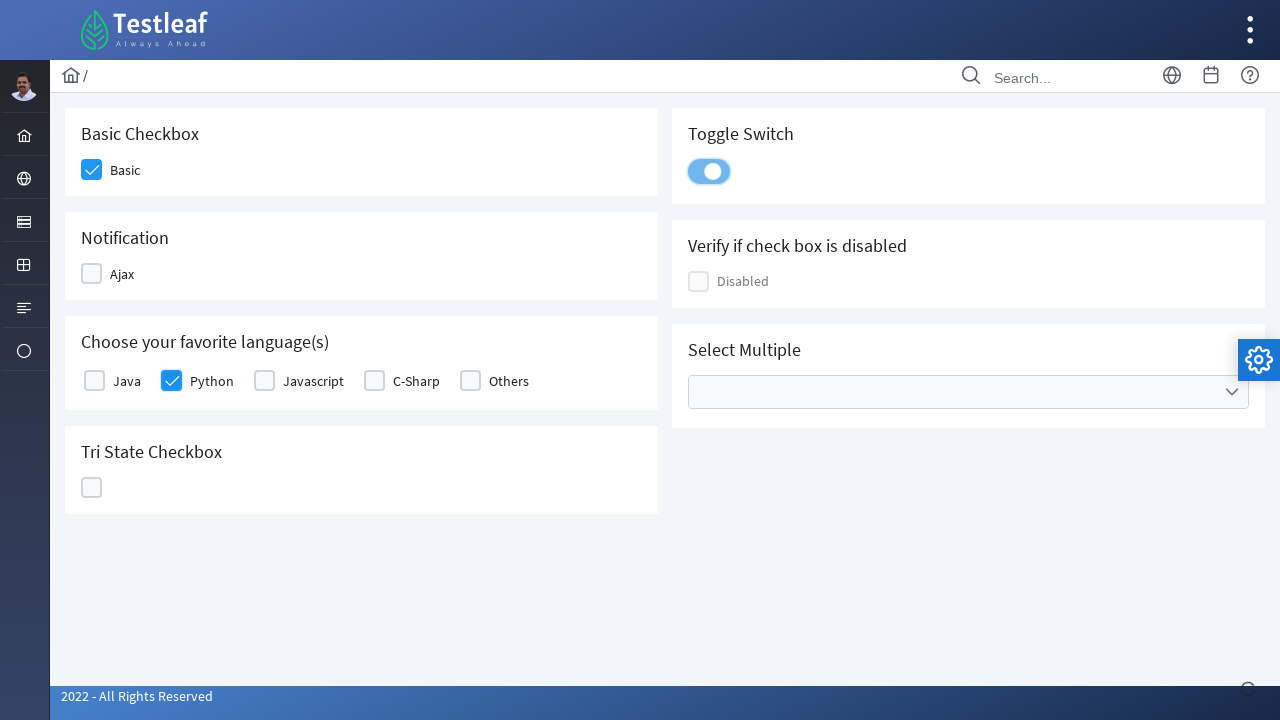

Toast notification appeared
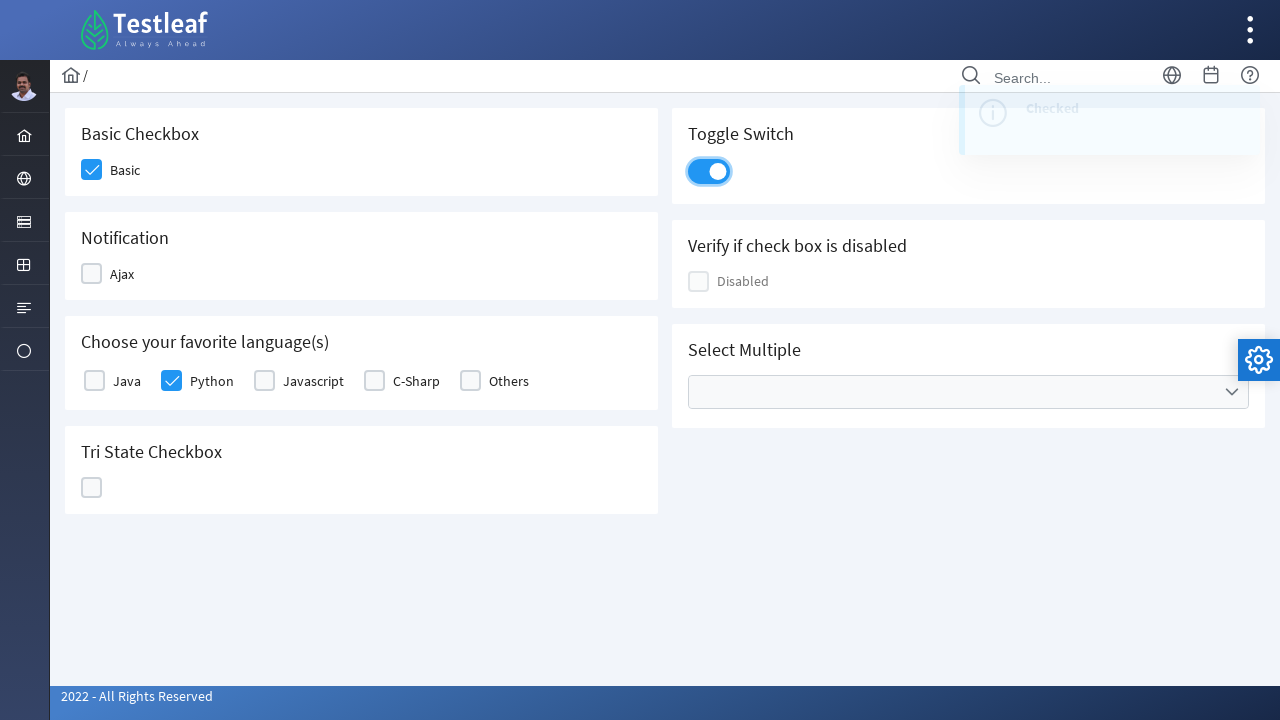

Captured toast text: Checked
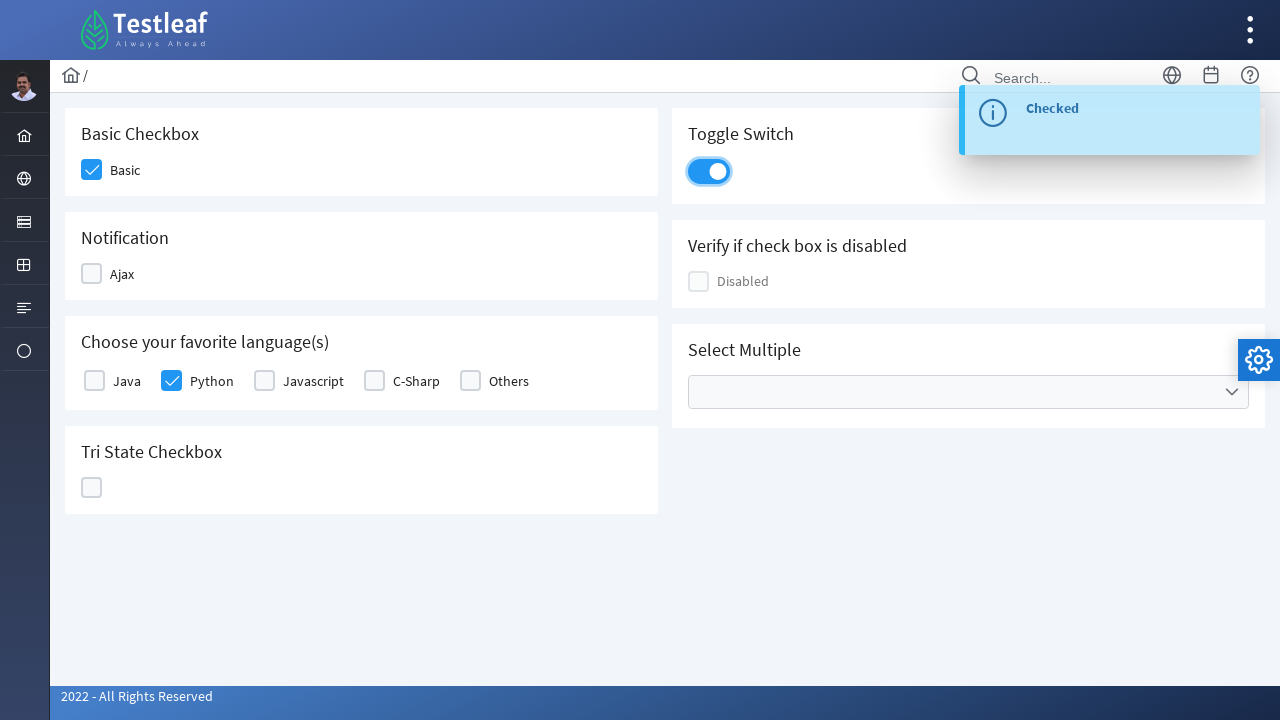

Toast notification disappeared
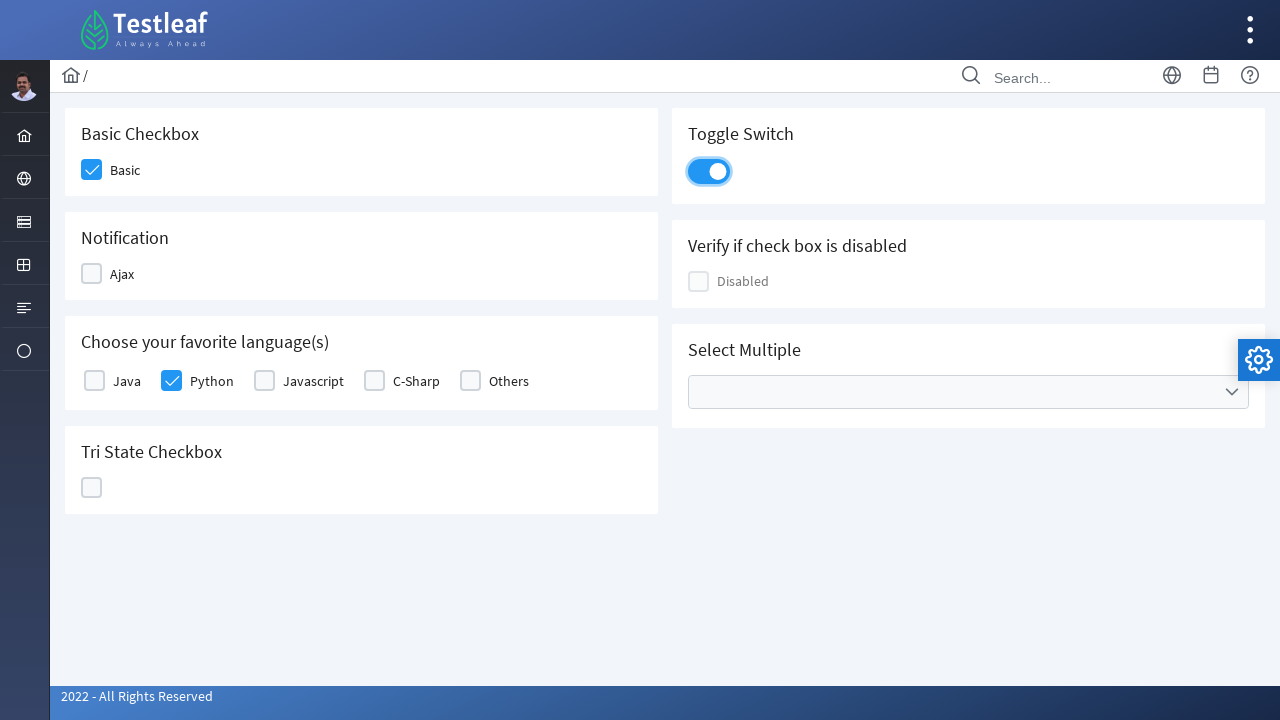

Toggled the switch (second time) at (709, 171) on xpath=//*[@class='ui-toggleswitch-slider']
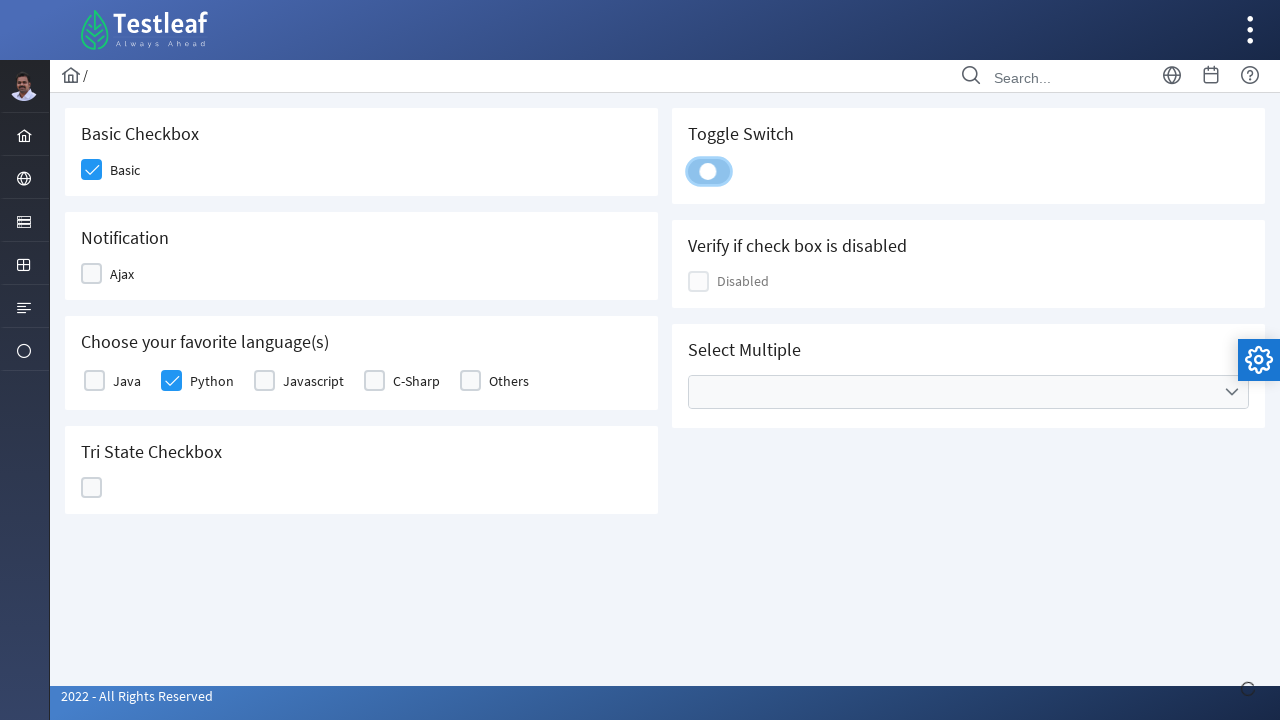

Second toast notification appeared
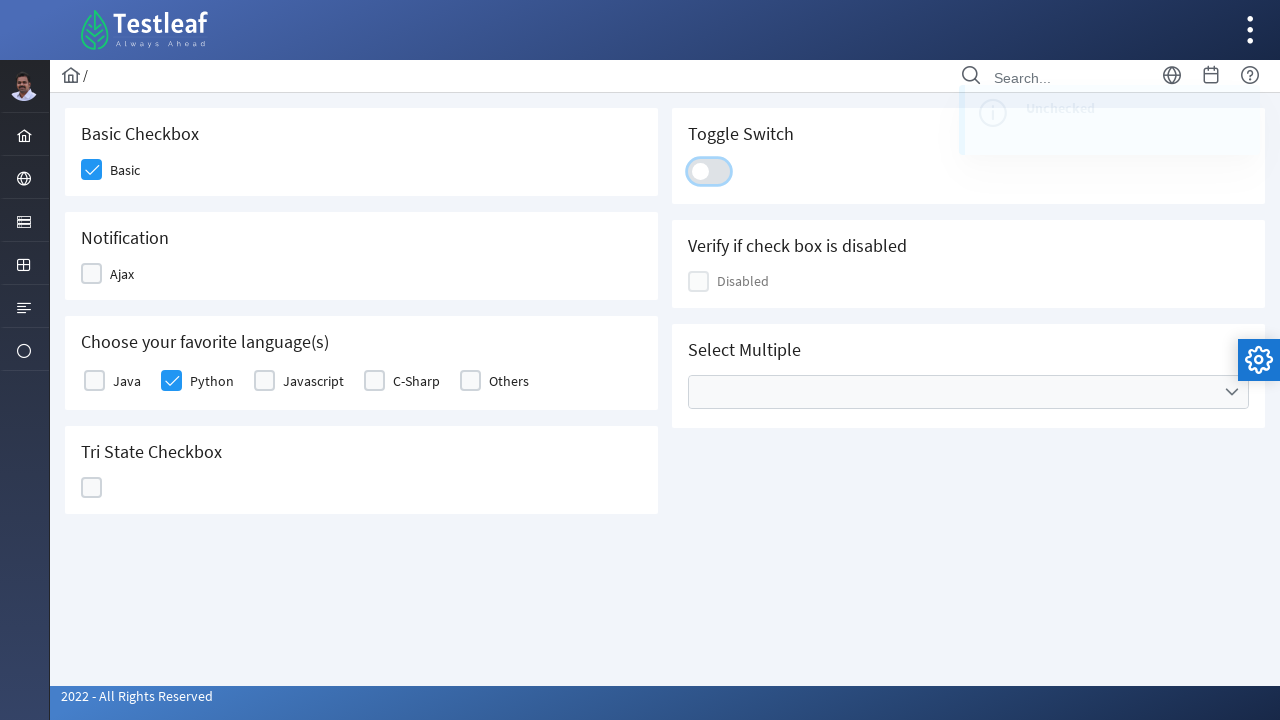

Captured second toast text: Unchecked
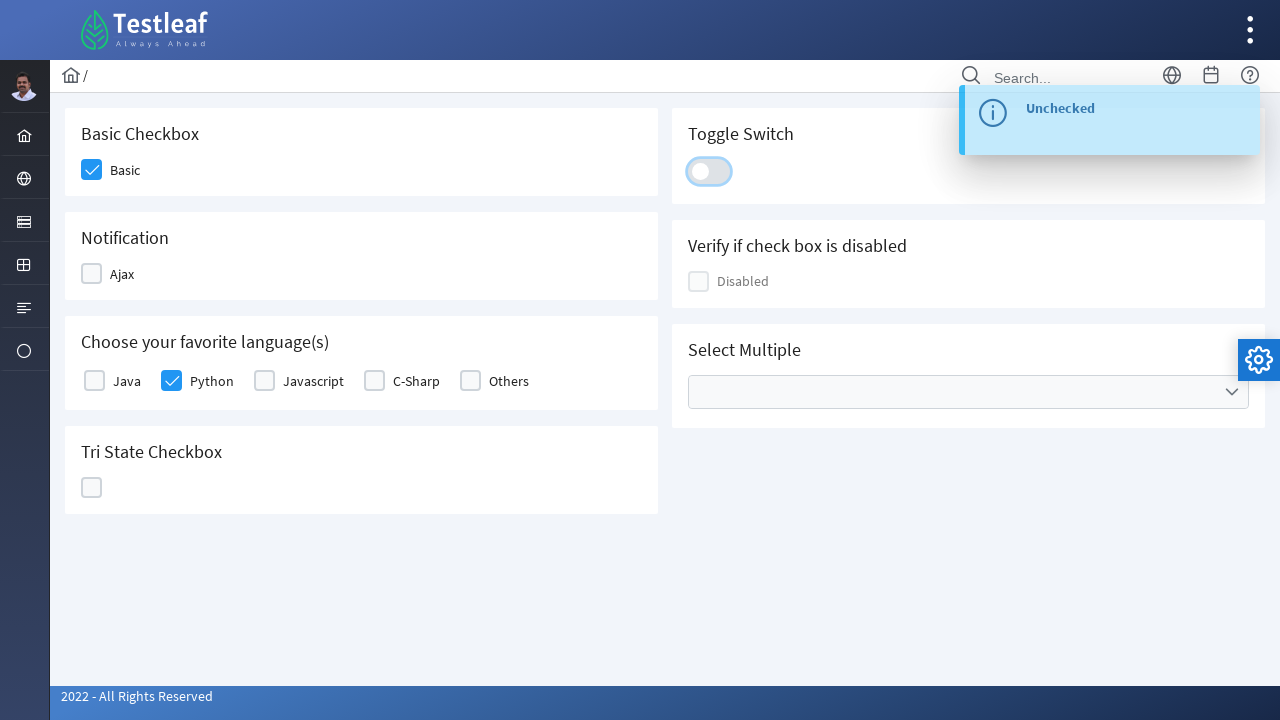

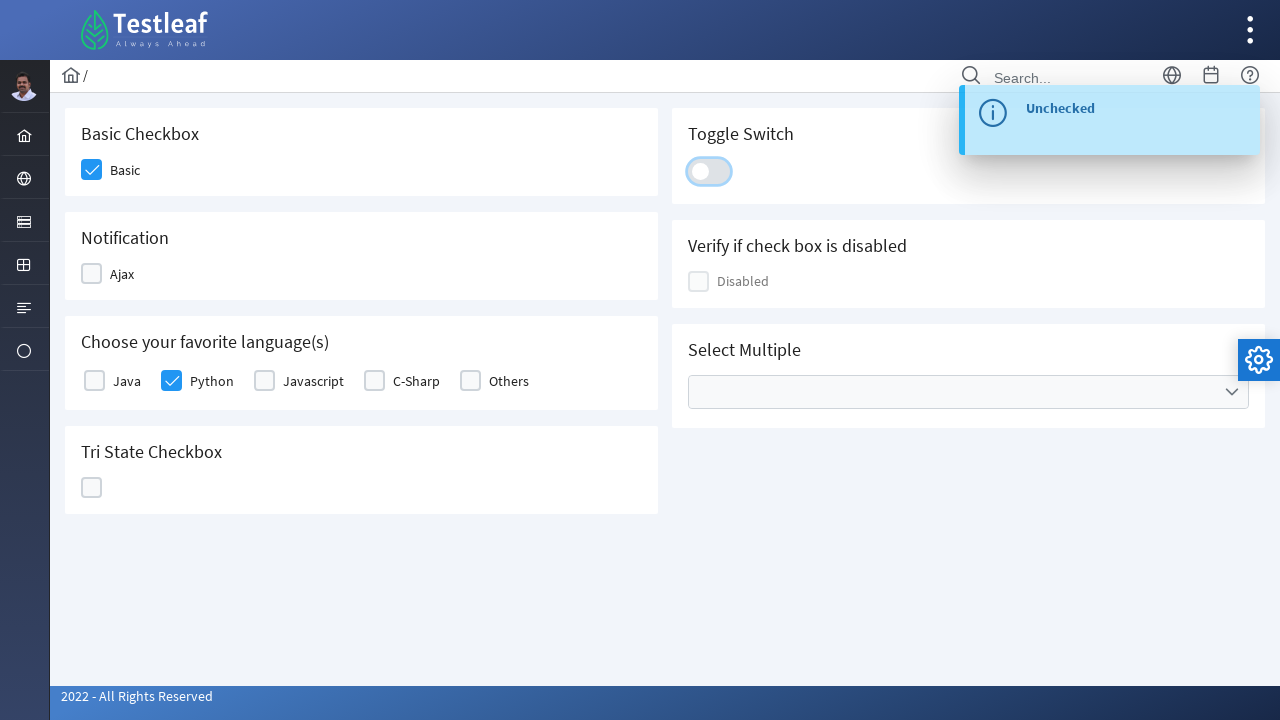